Tests handling of browser alert/confirm dialog by clicking a confirm button and accepting the dialog that appears

Starting URL: https://rahulshettyacademy.com/AutomationPractice/

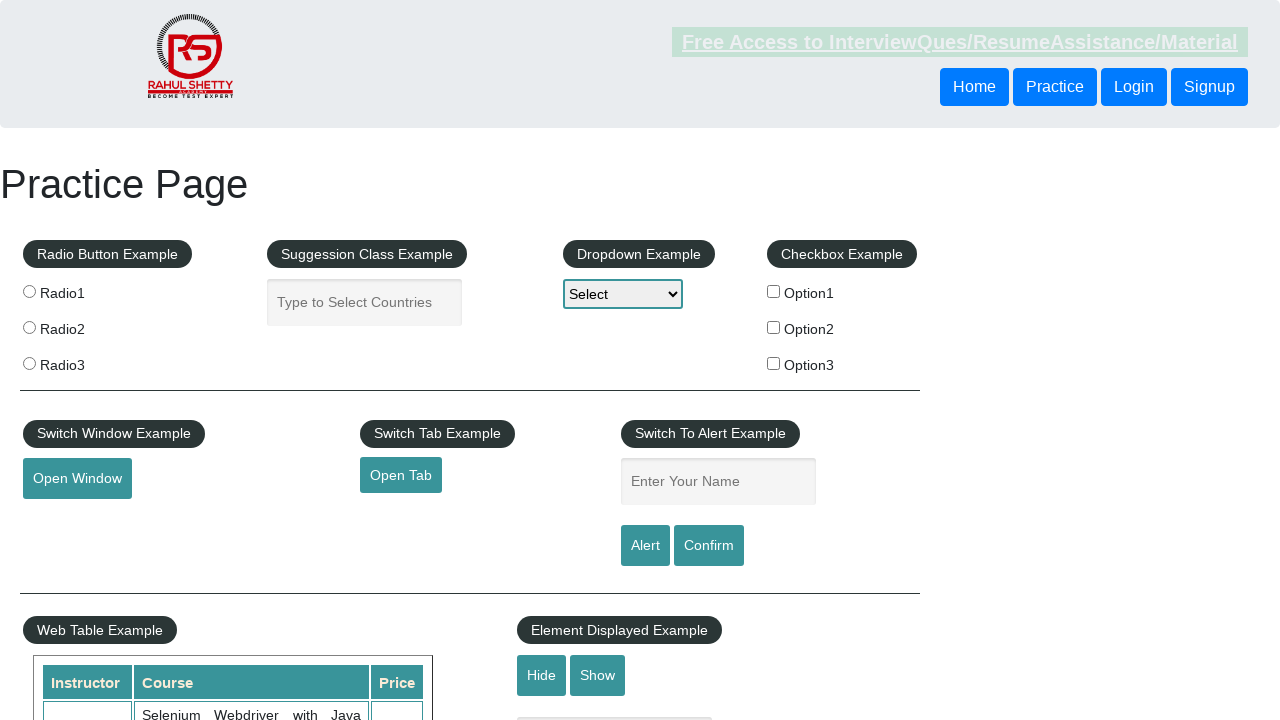

Set up dialog handler to automatically accept any dialogs that appear
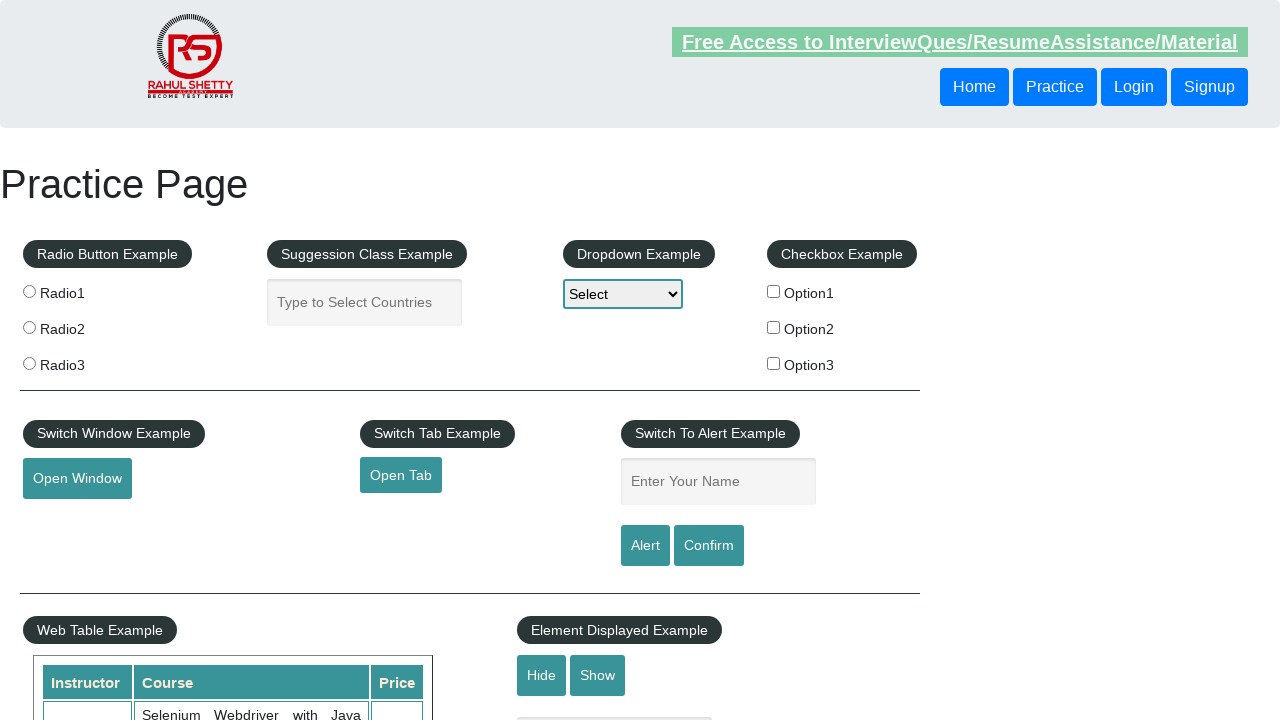

Clicked the confirm button to trigger the alert/confirm dialog at (709, 546) on #confirmbtn
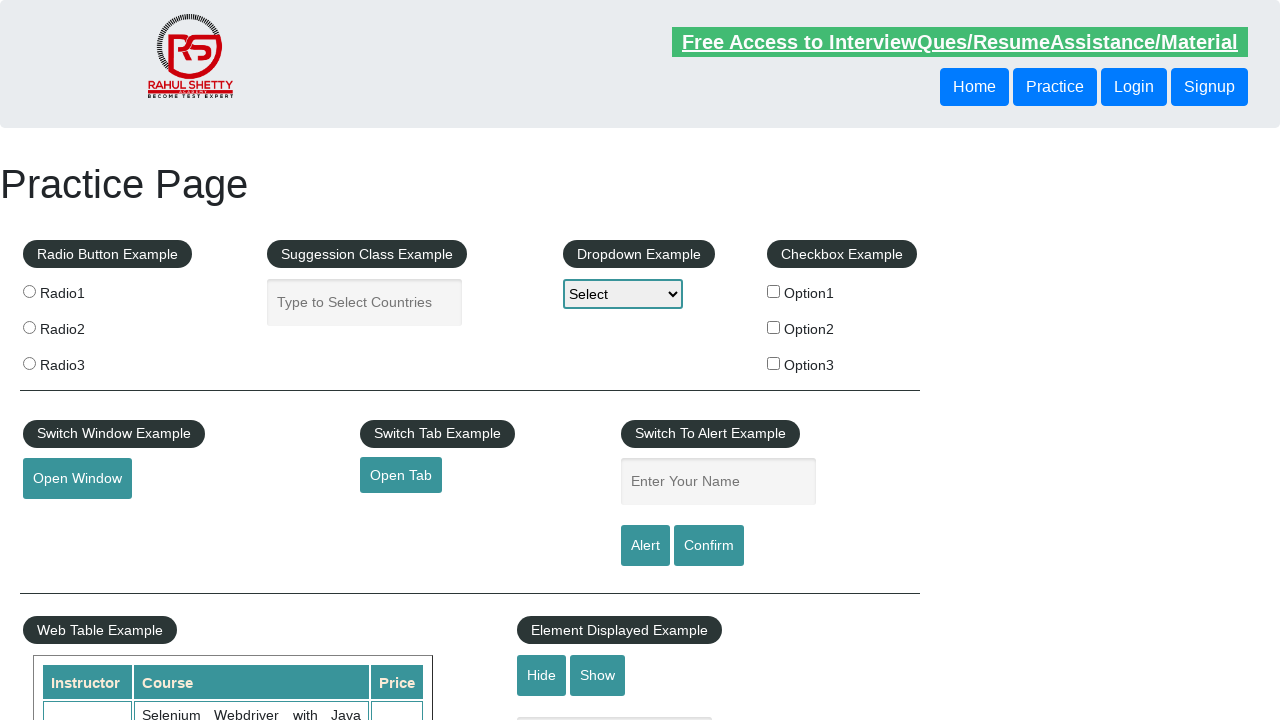

Waited for the dialog interaction to complete
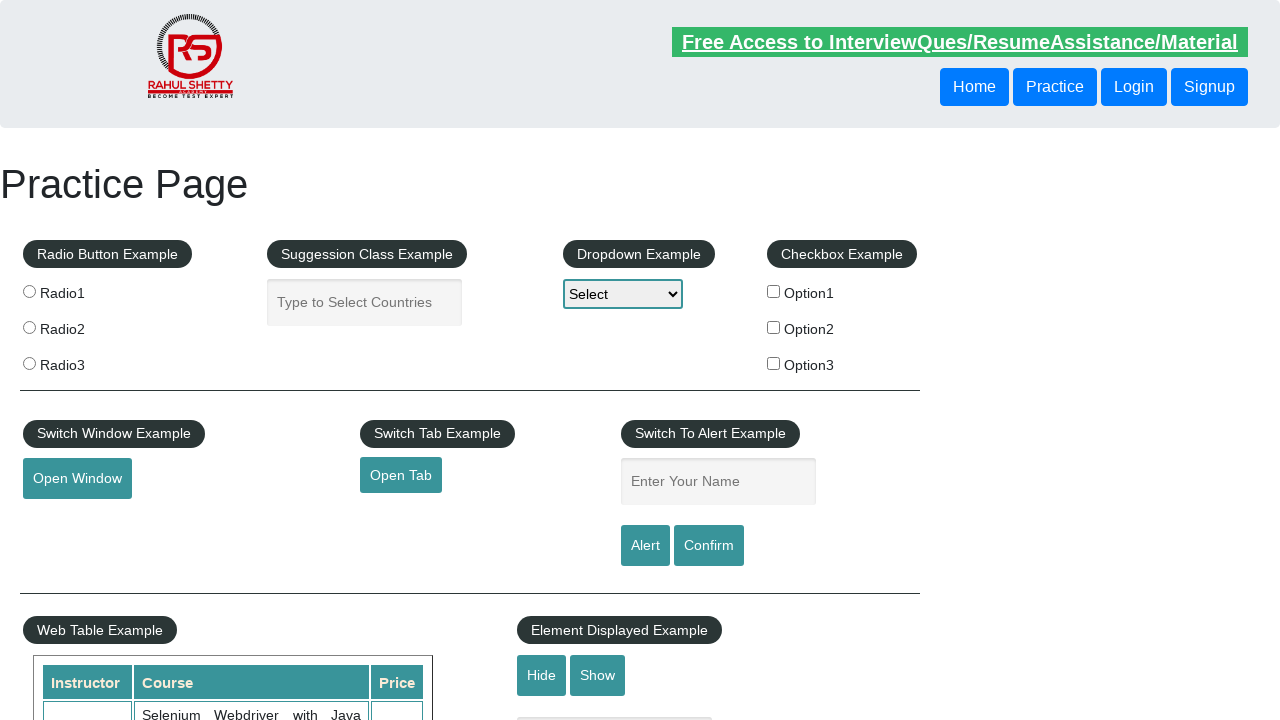

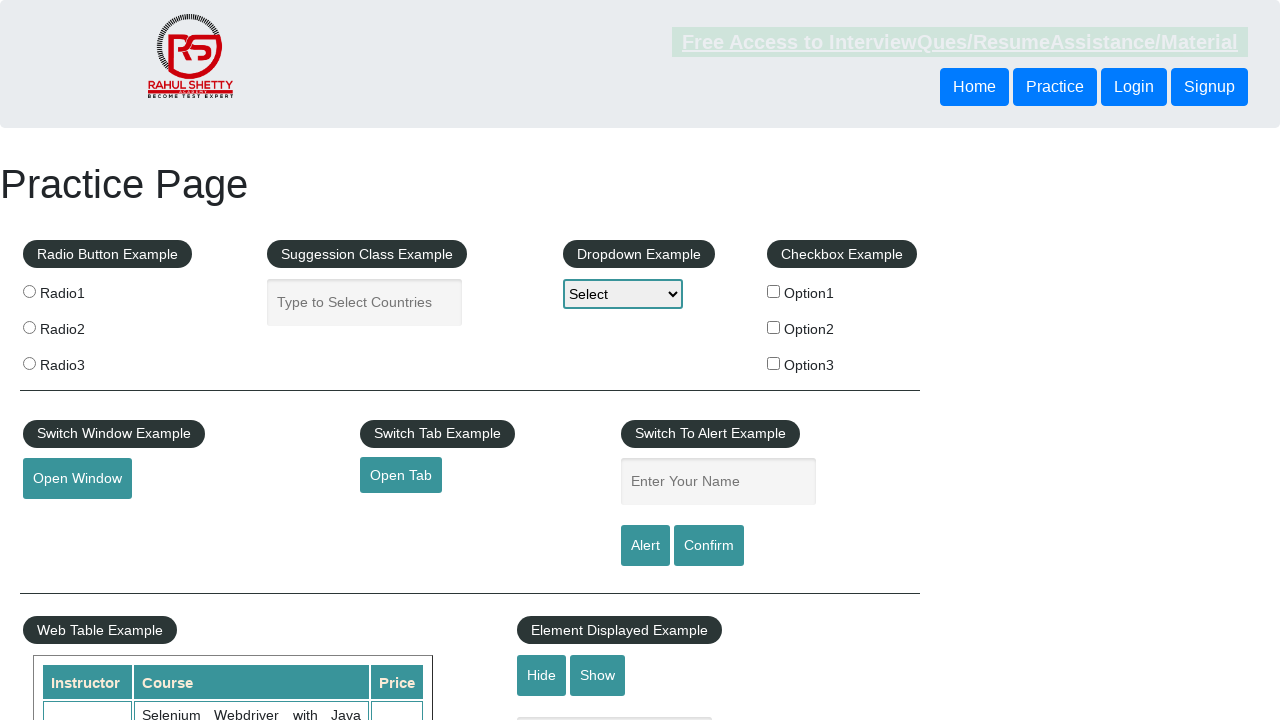